Finds and clicks the submit button using the correct button ID with modern selector method

Starting URL: http://suninjuly.github.io/simple_form_find_task.html

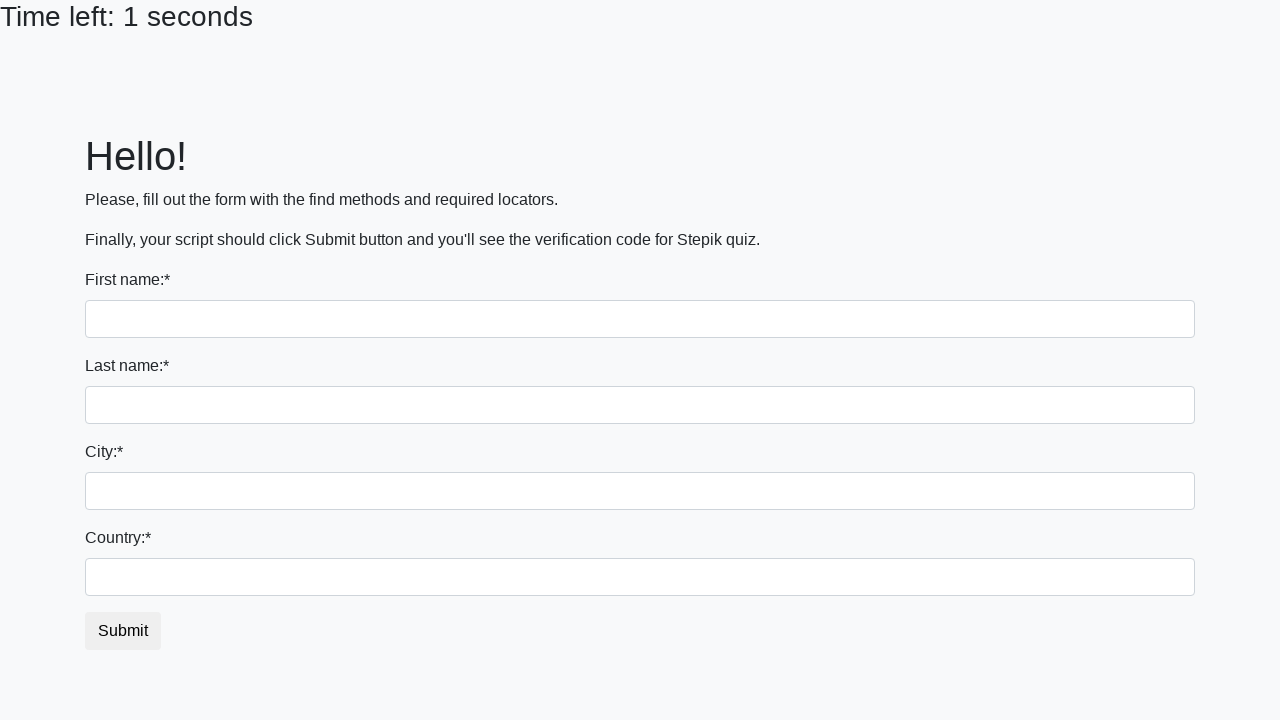

Clicked the submit button using ID selector #submit_button at (123, 631) on #submit_button
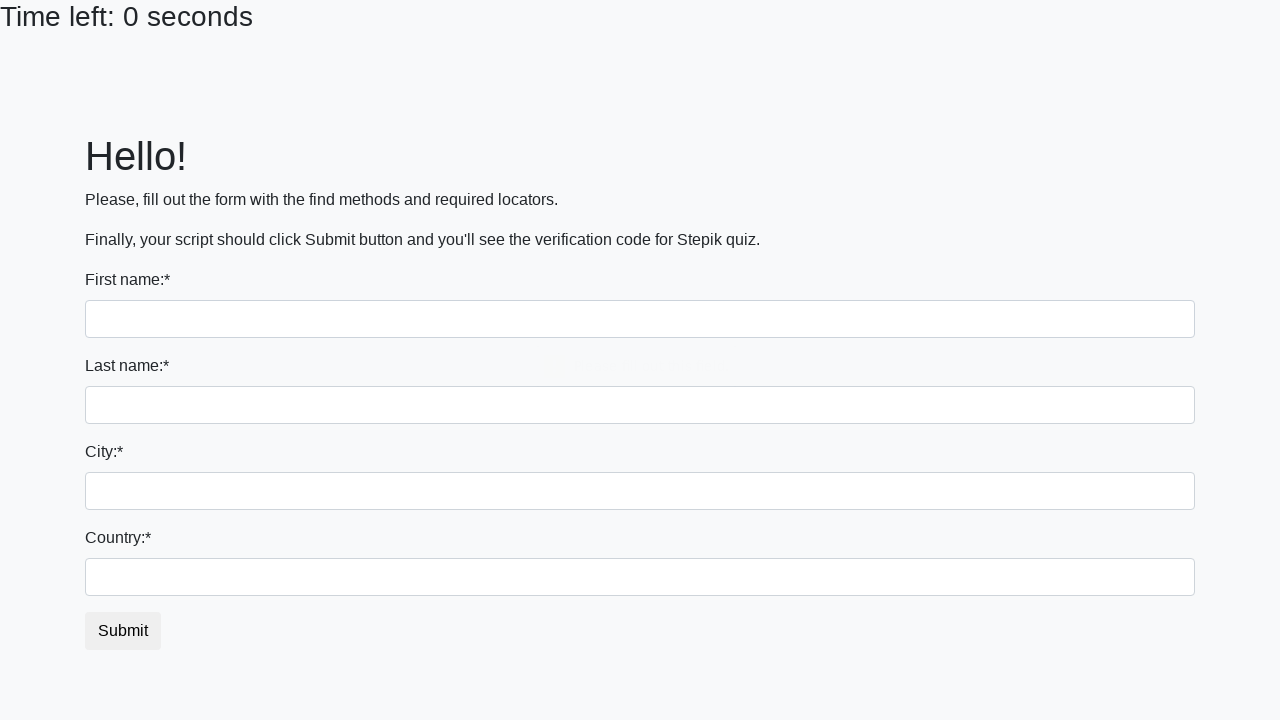

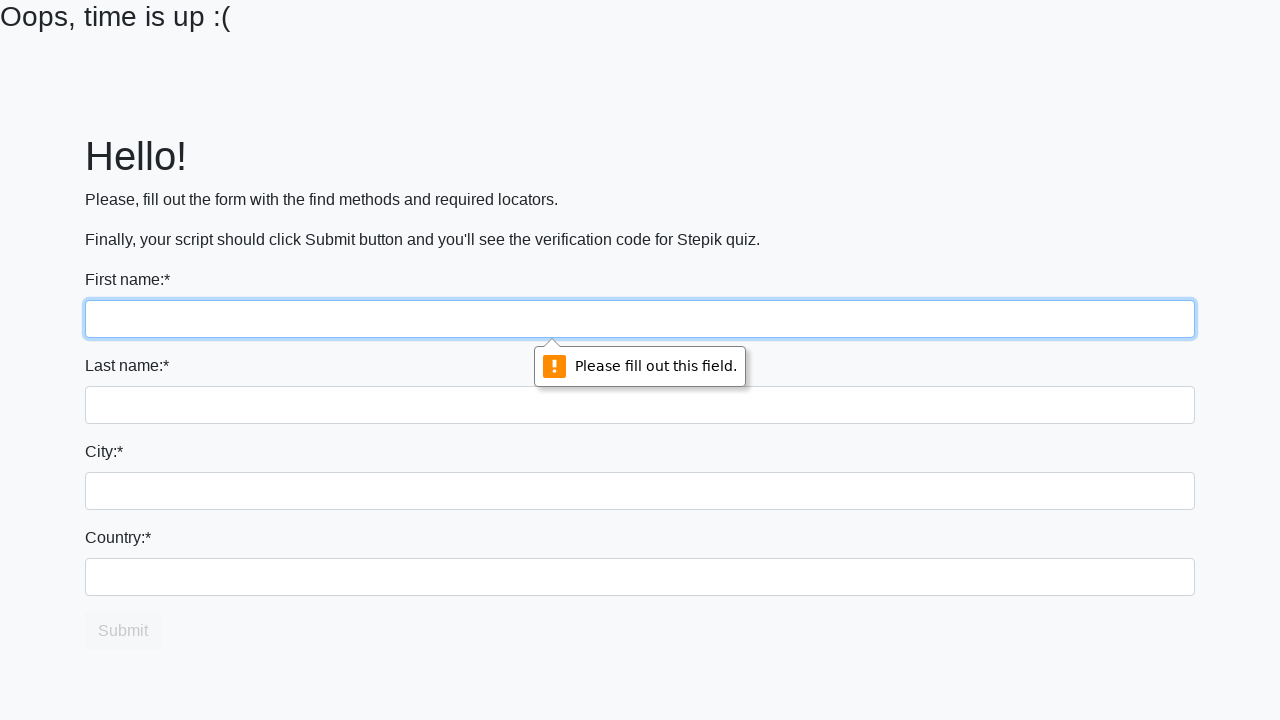